Tests filtering todos by clicking the All filter button

Starting URL: https://todomvc.com/examples/typescript-angular/#/

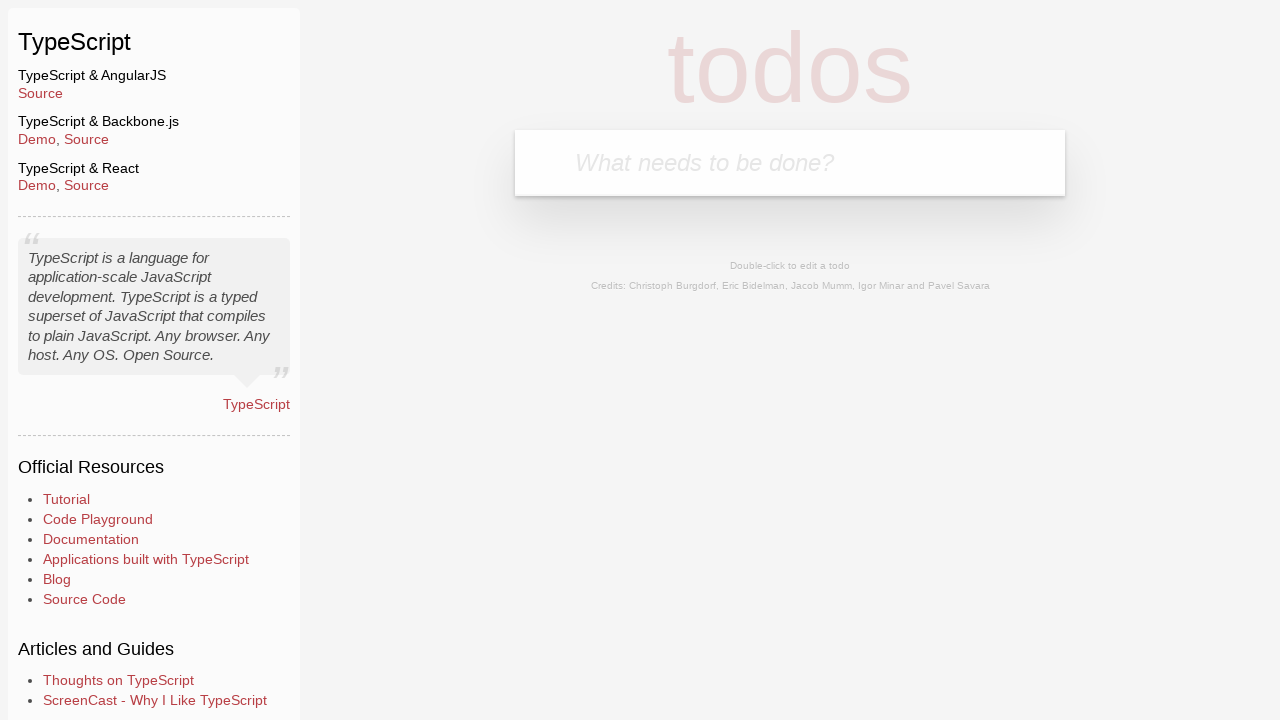

Filled todo input with 'Example1' on input.new-todo
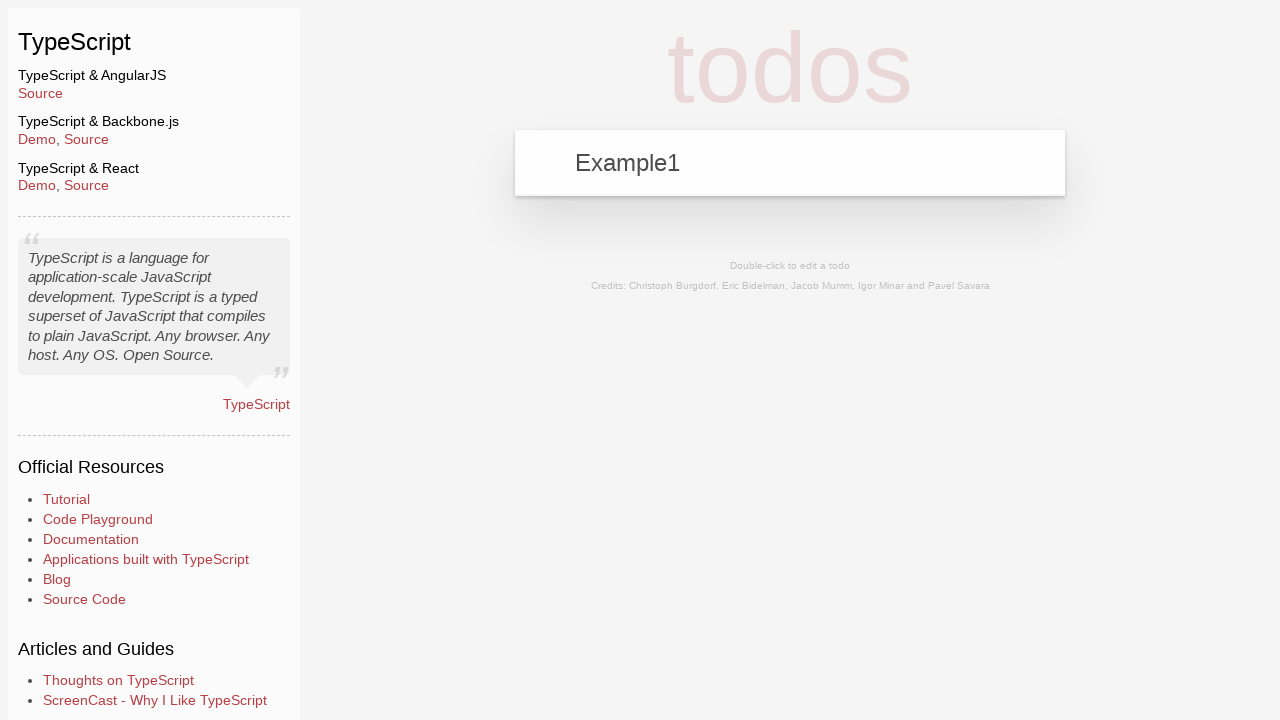

Pressed Enter to add first todo on input.new-todo
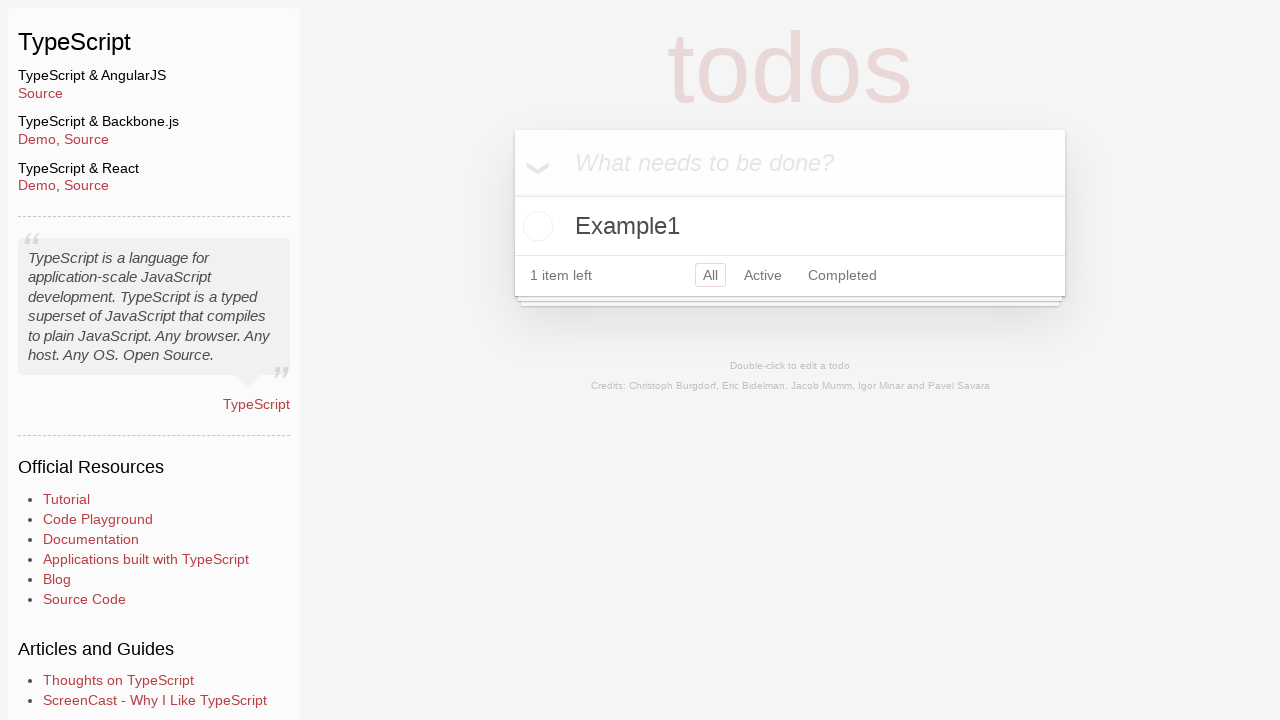

Filled todo input with 'Example2' on input.new-todo
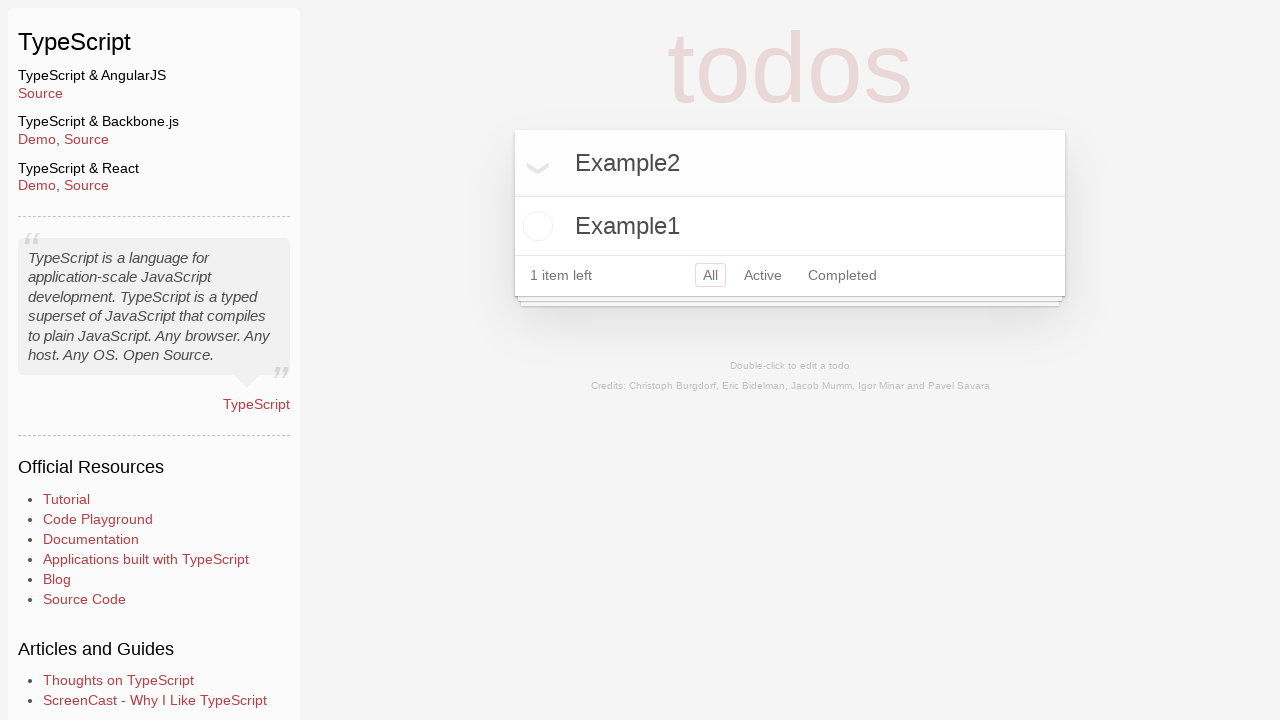

Pressed Enter to add second todo on input.new-todo
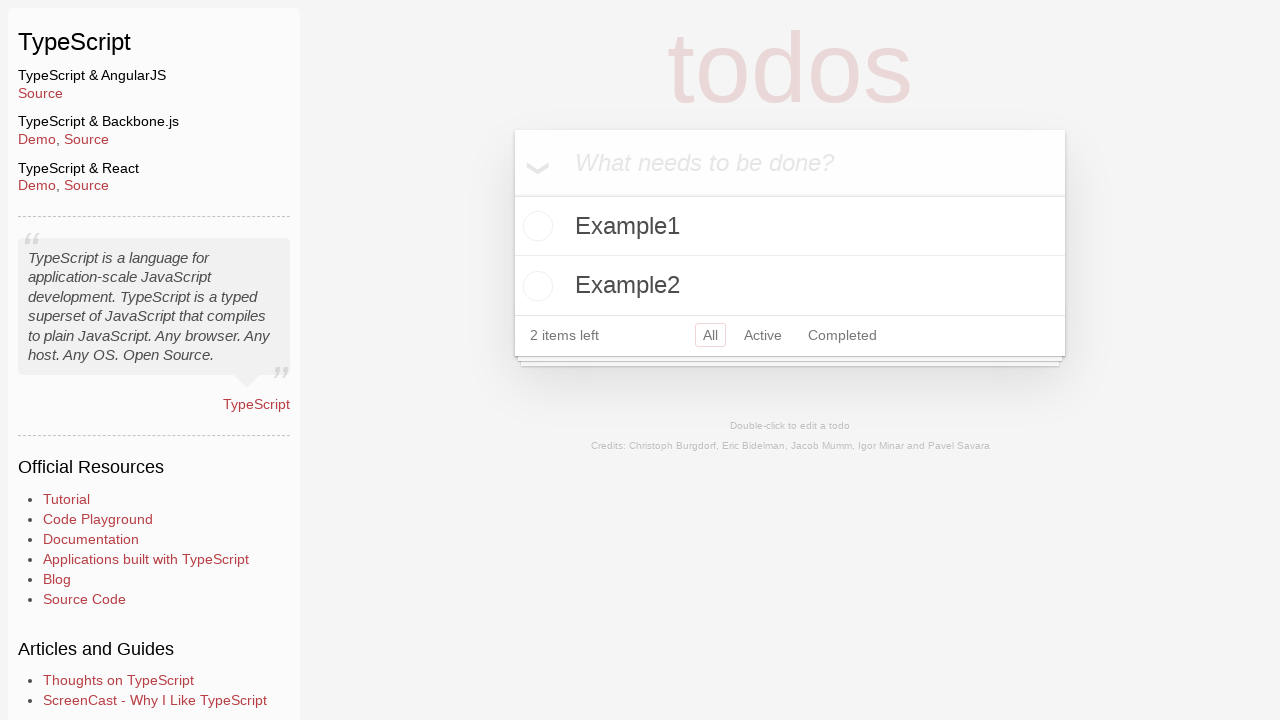

Clicked checkbox to mark Example2 as completed at (535, 286) on li:has-text('Example2') input.toggle
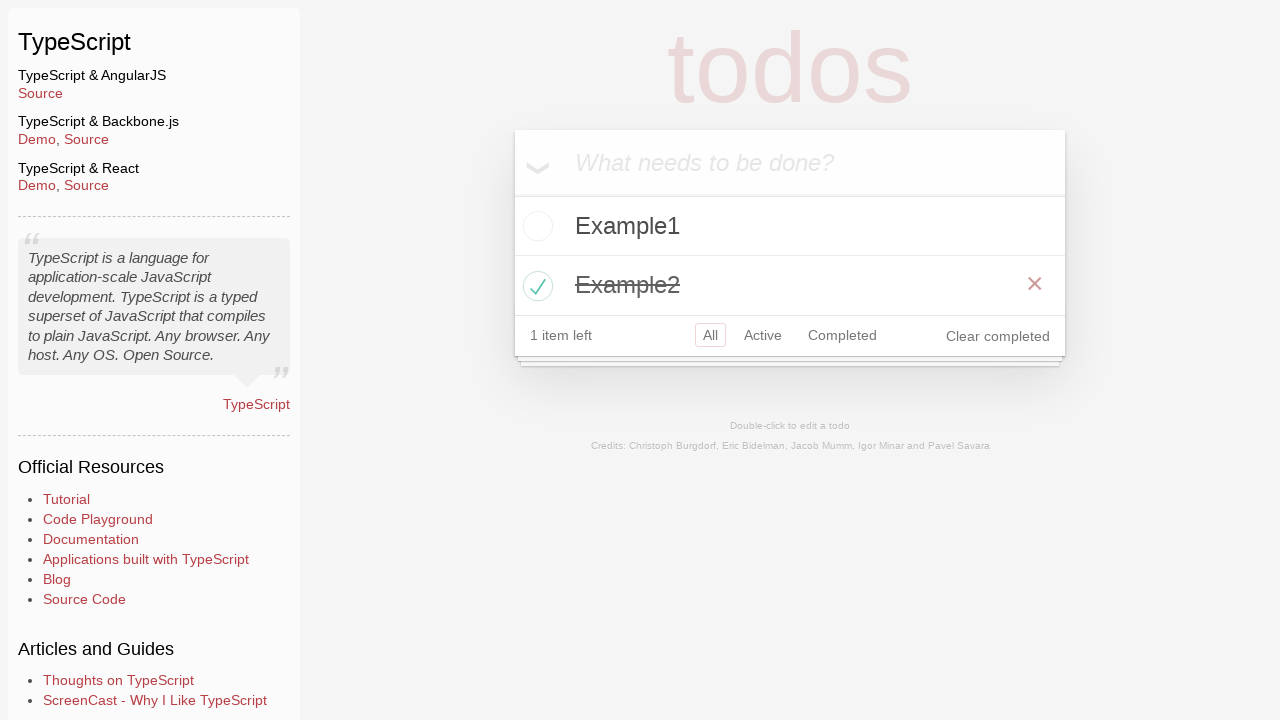

Clicked All filter button to show all todos at (710, 335) on a:has-text('All')
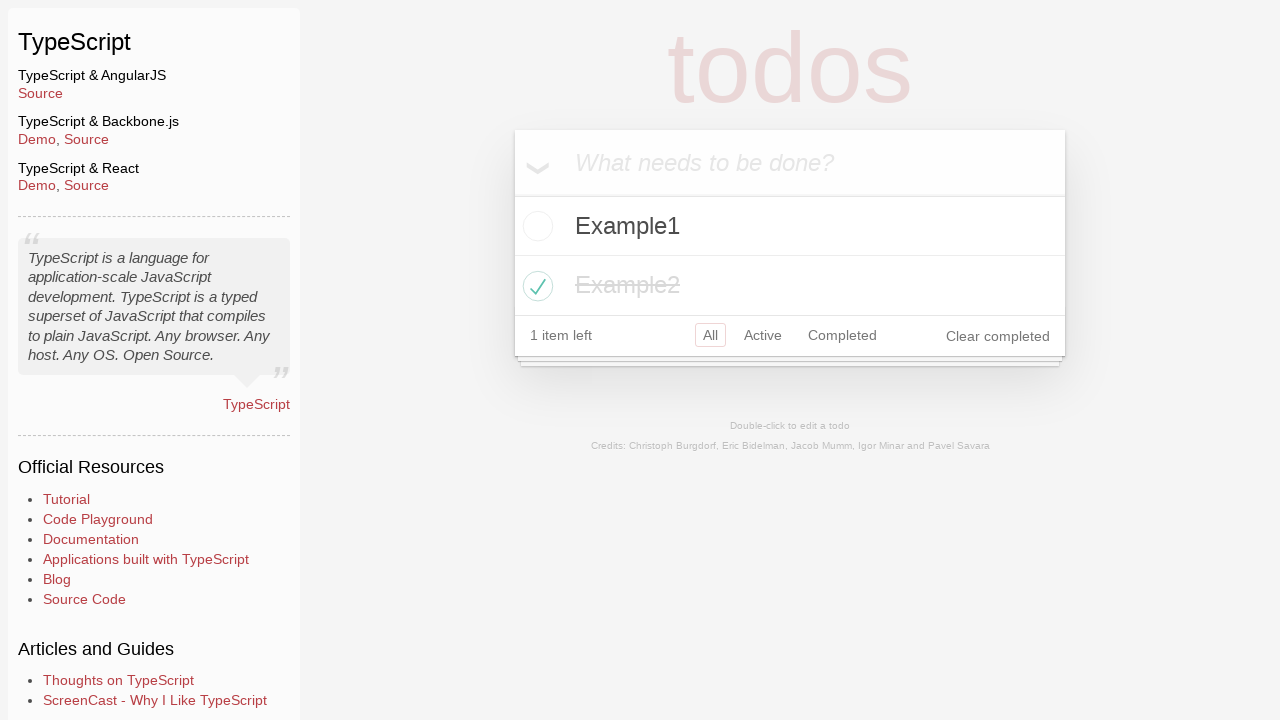

Verified Example1 todo is visible
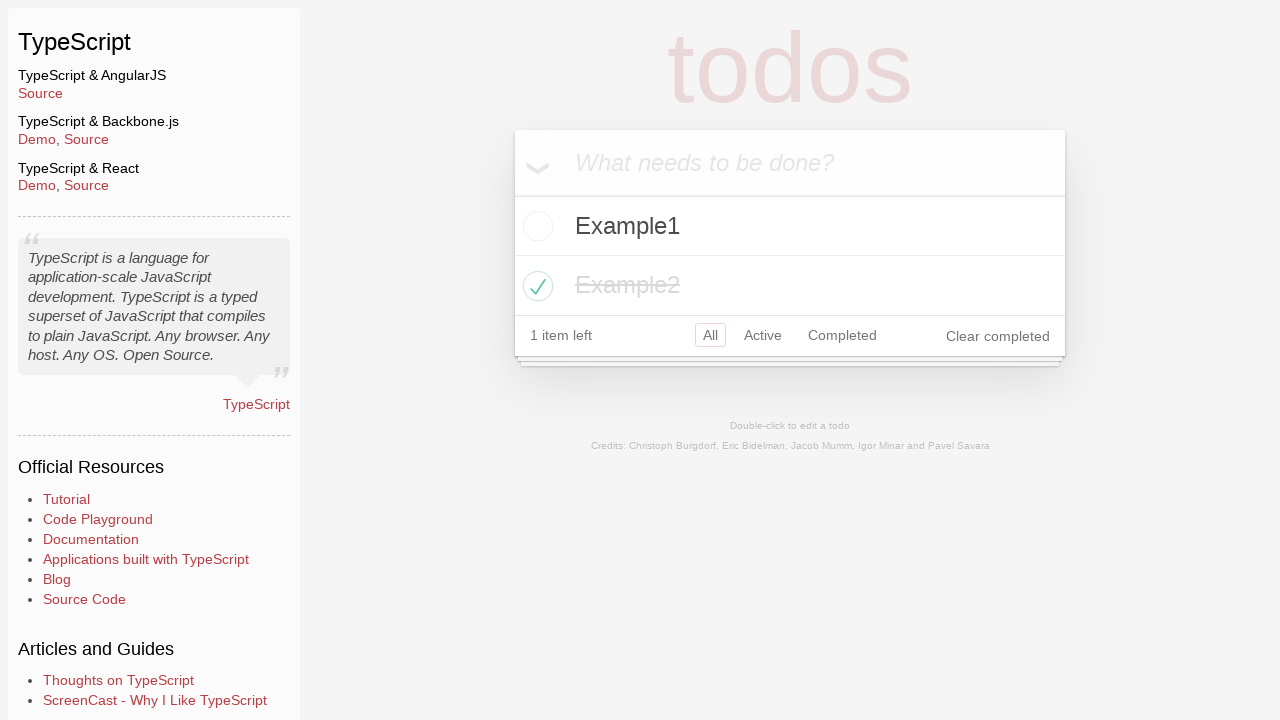

Verified Example2 todo is visible
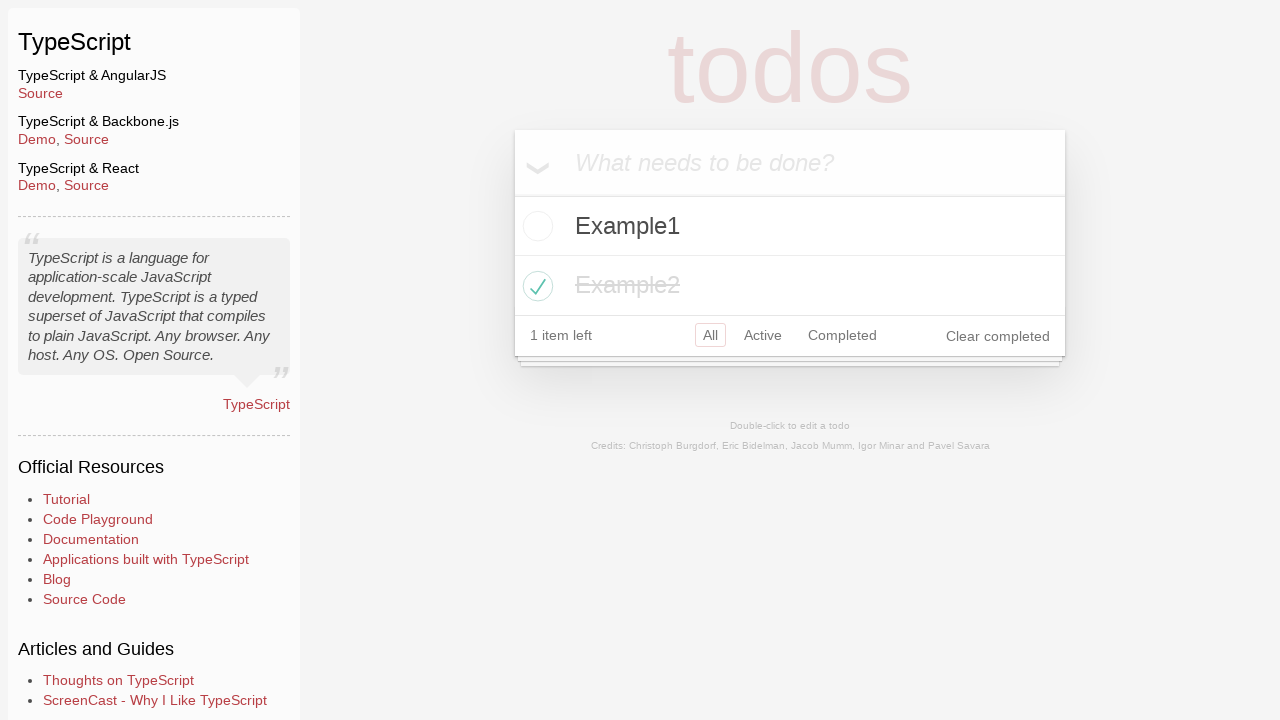

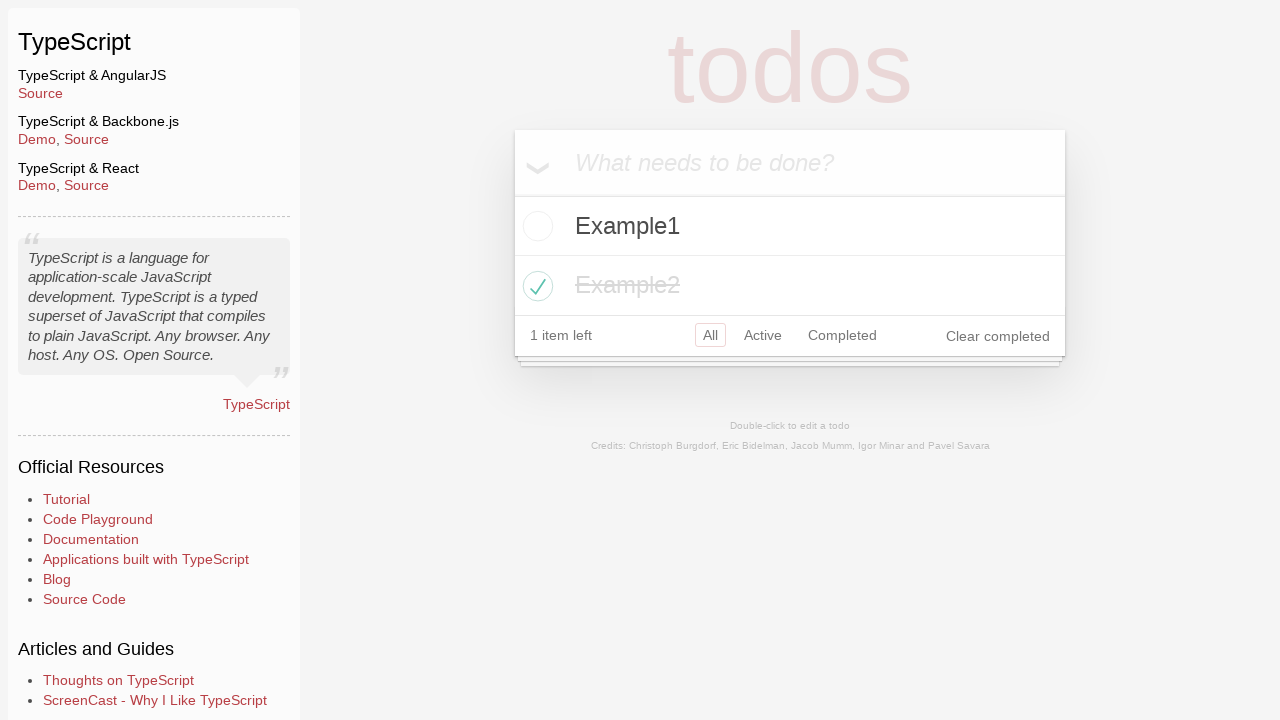